Tests the complete form submission by filling all fields (name, email, current address, permanent address) and verifying all values are displayed in the result

Starting URL: https://demoqa.com/text-box

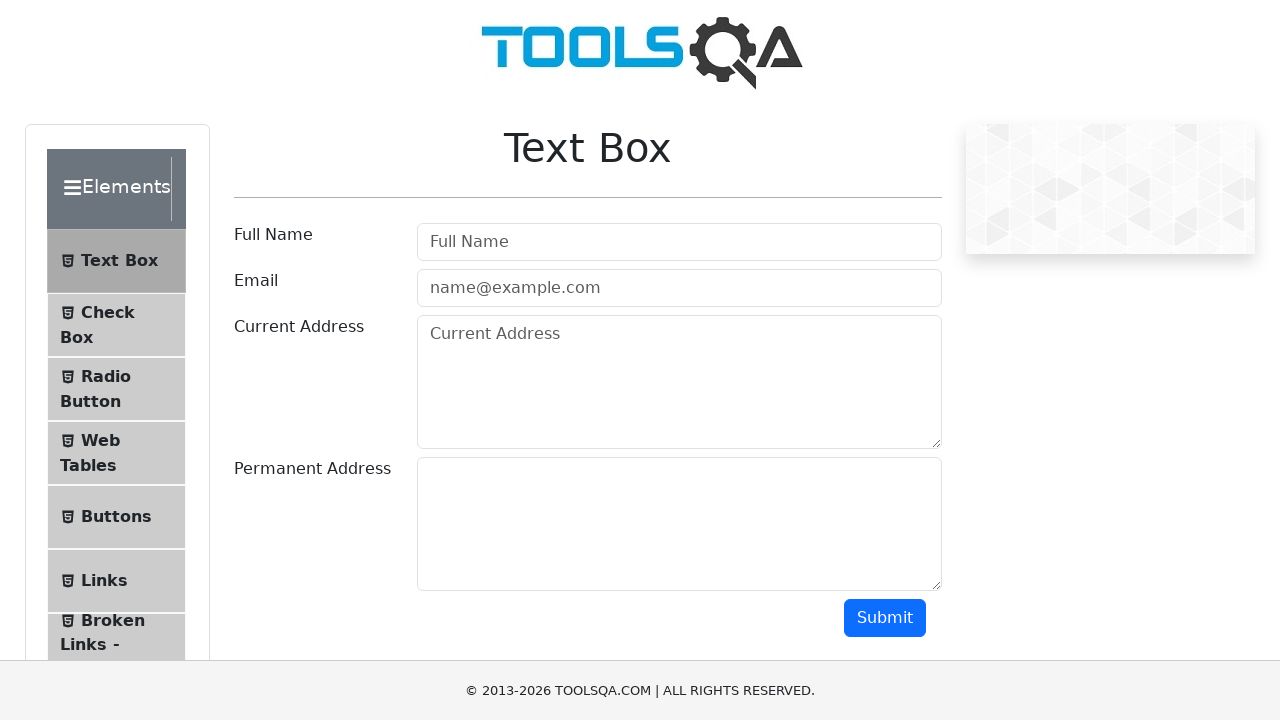

Filled name field with 'Maria Rodriguez' on input#userName
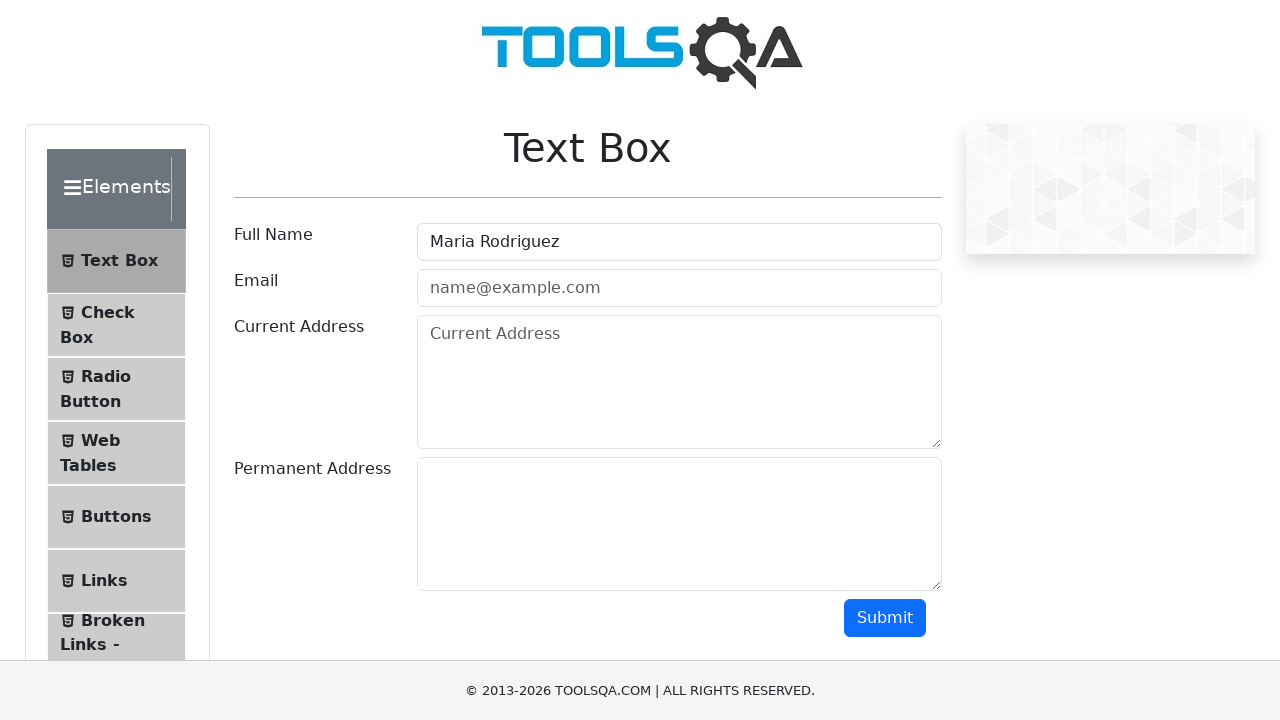

Filled email field with 'maria.rodriguez@example.com' on input#userEmail
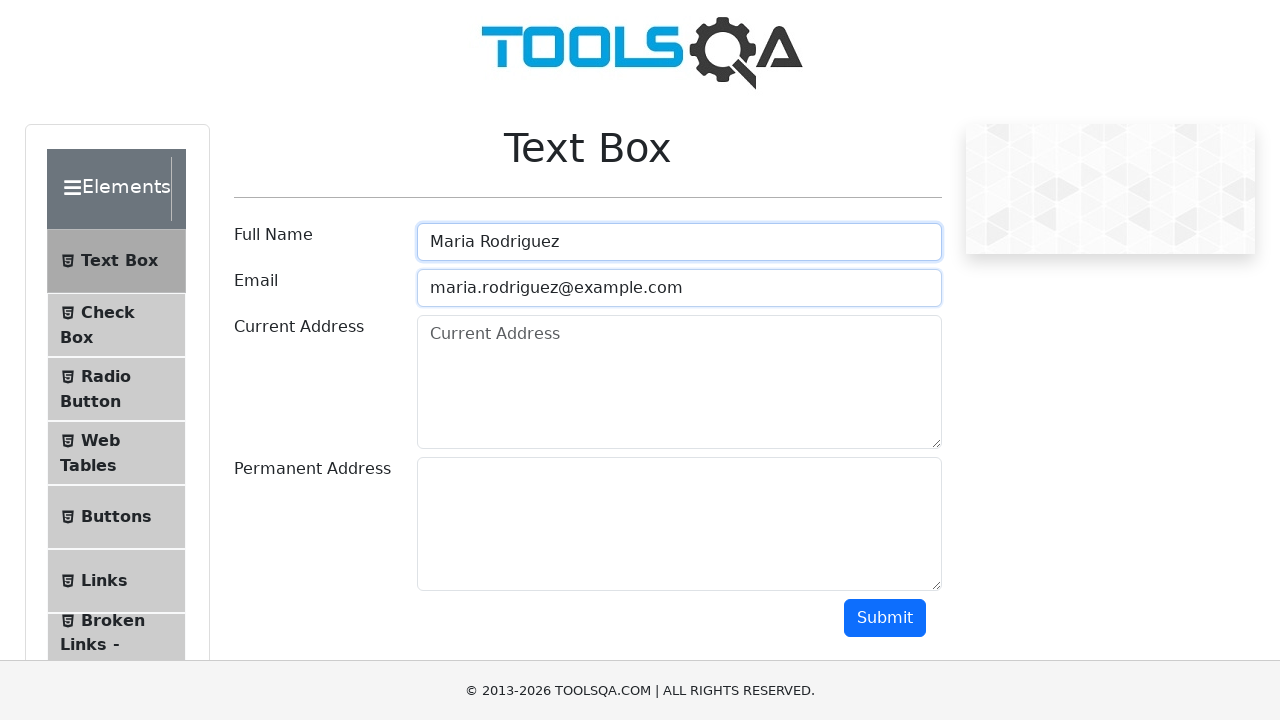

Filled current address field with '123 Main Street, Apt 4B' on textarea#currentAddress
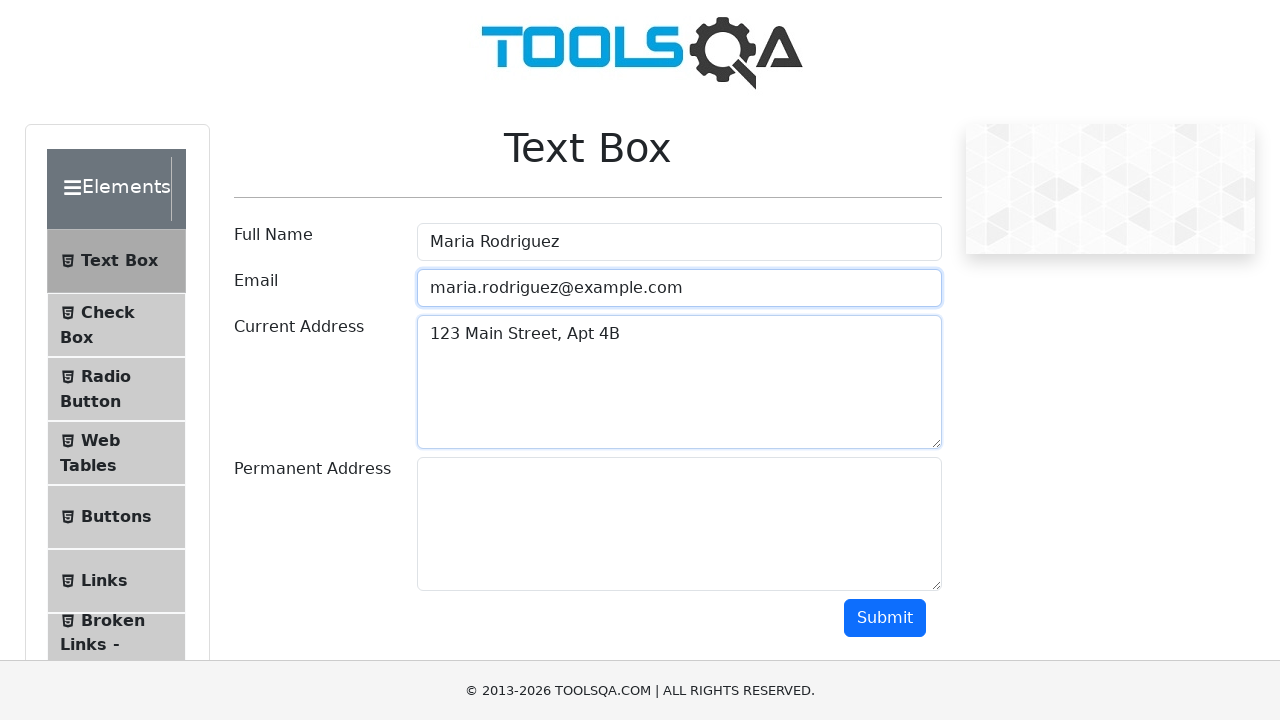

Filled permanent address field with '456 Oak Avenue, Suite 100' on textarea#permanentAddress
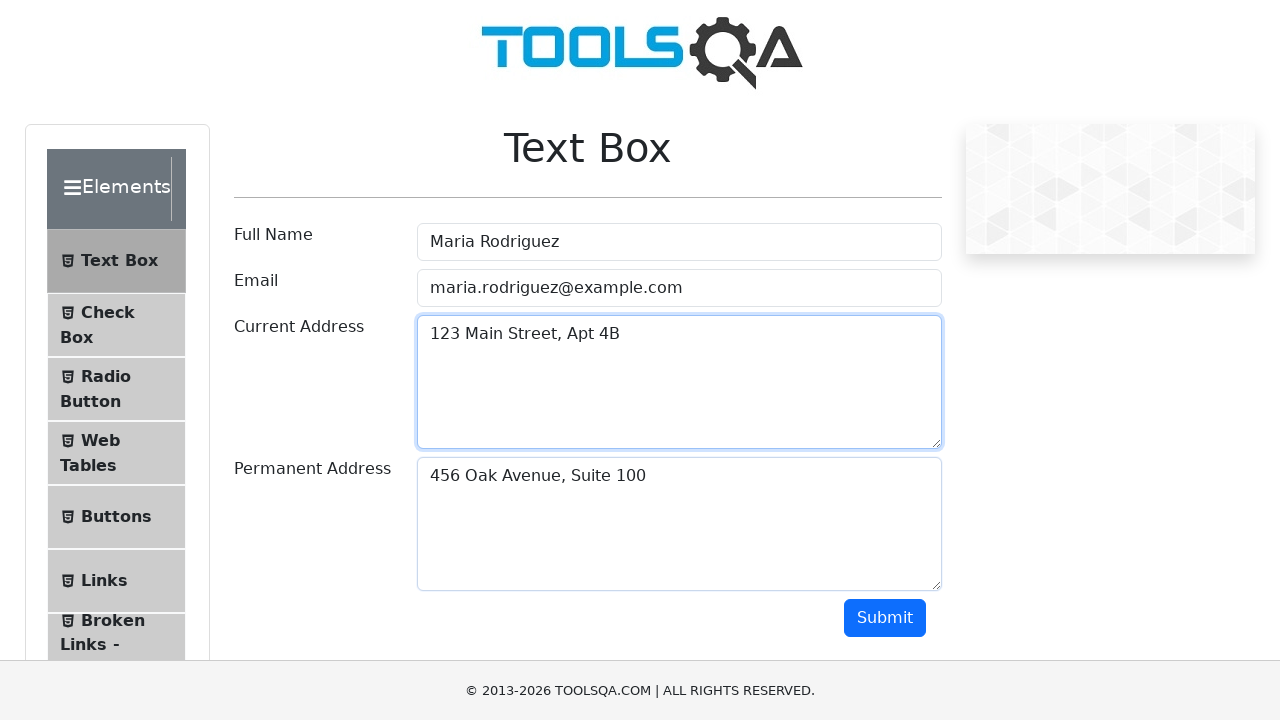

Scrolled to bottom of page to reveal submit button
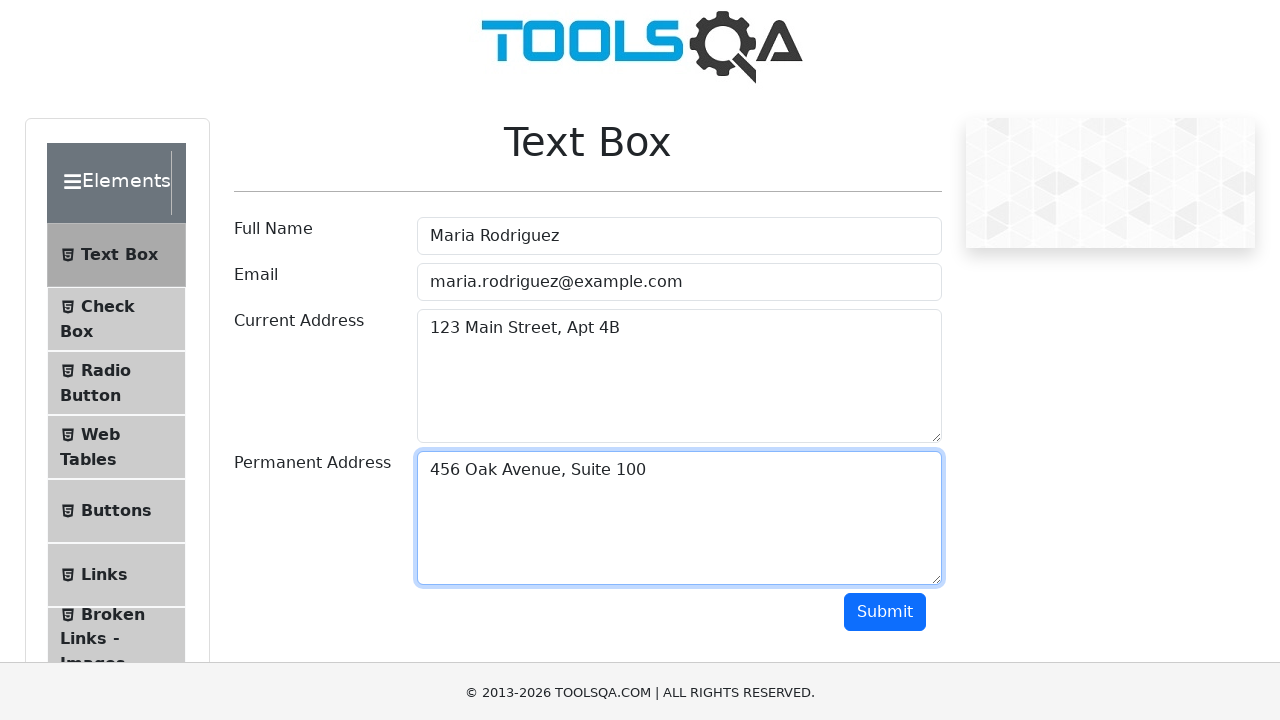

Clicked submit button to submit form at (885, 360) on button#submit
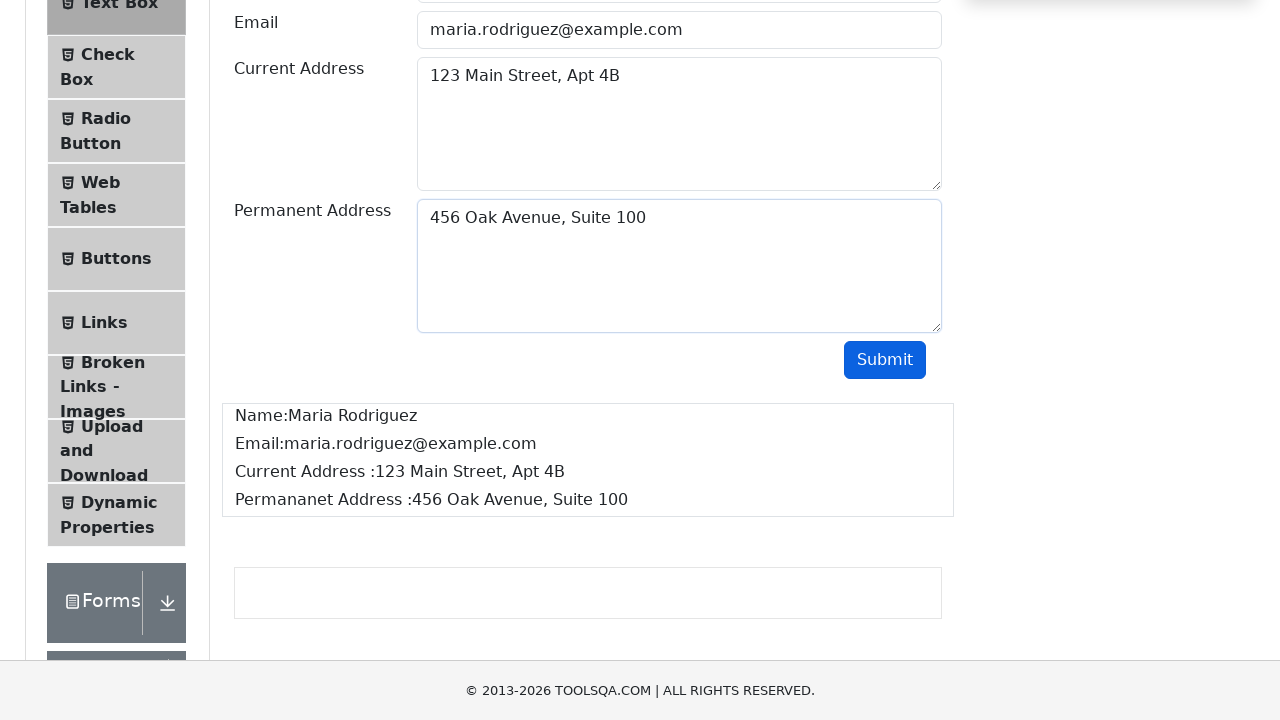

Result section became visible after form submission
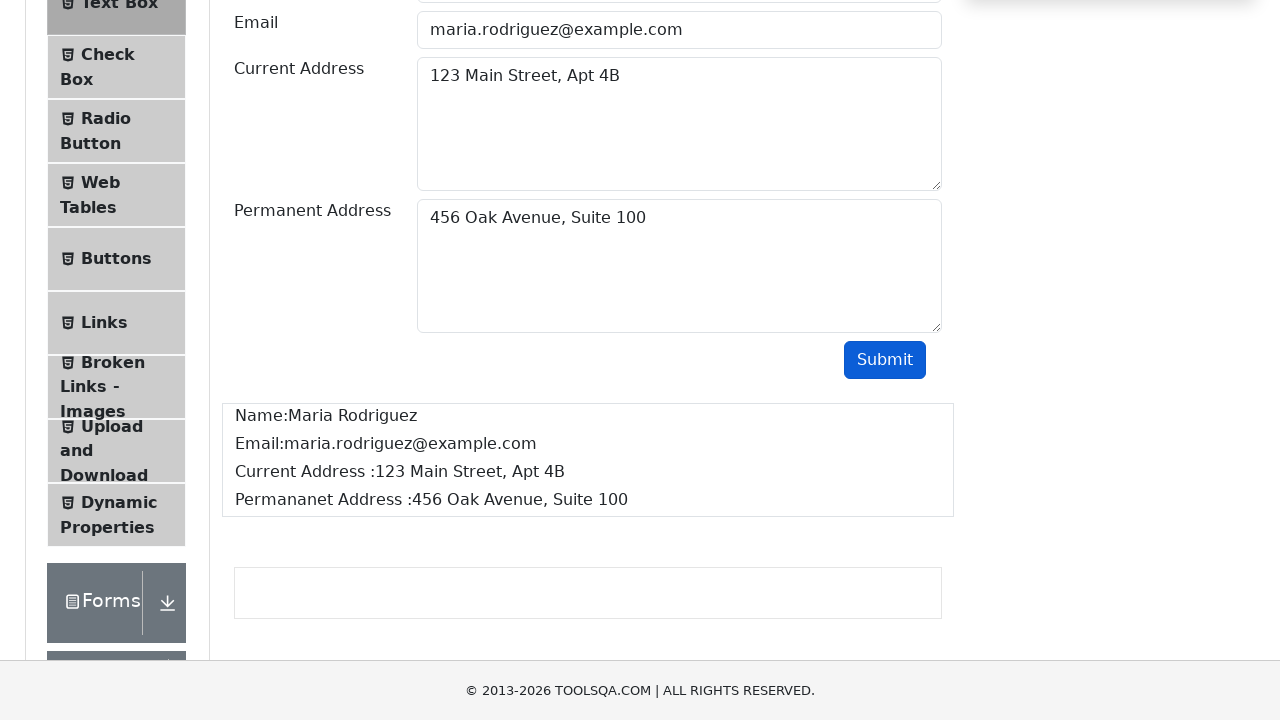

Verified result section is enabled with all submitted values
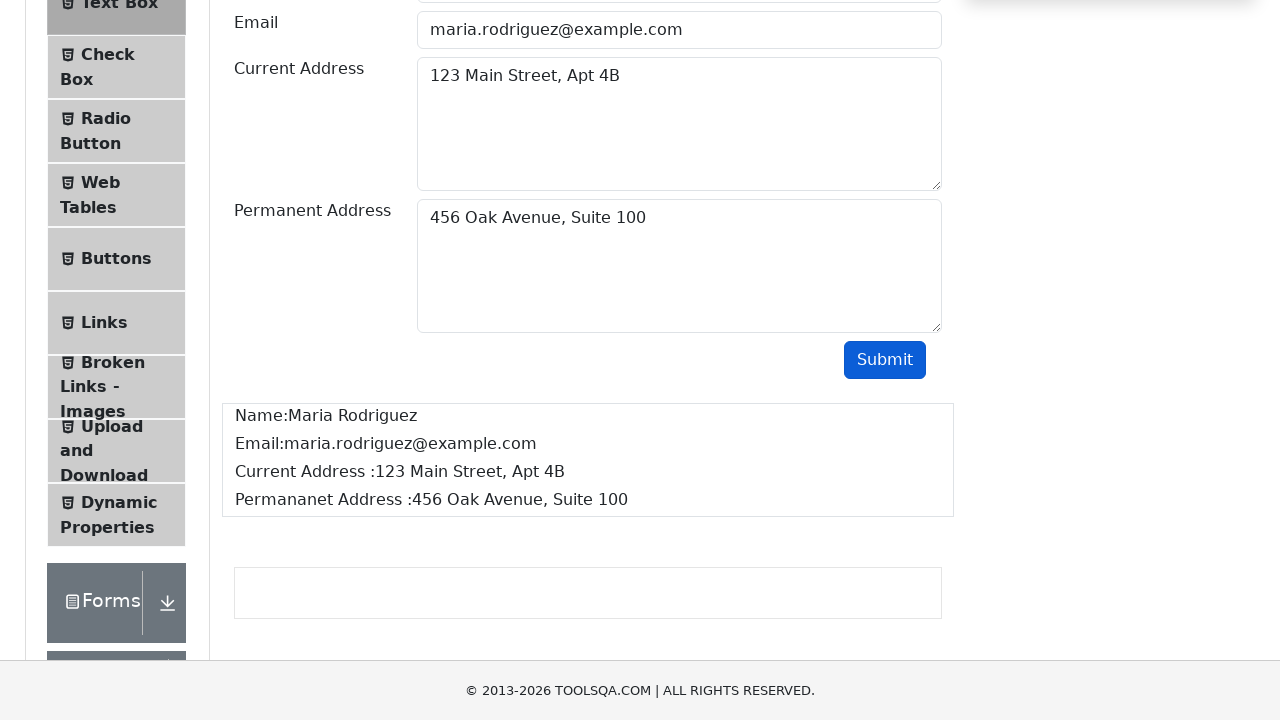

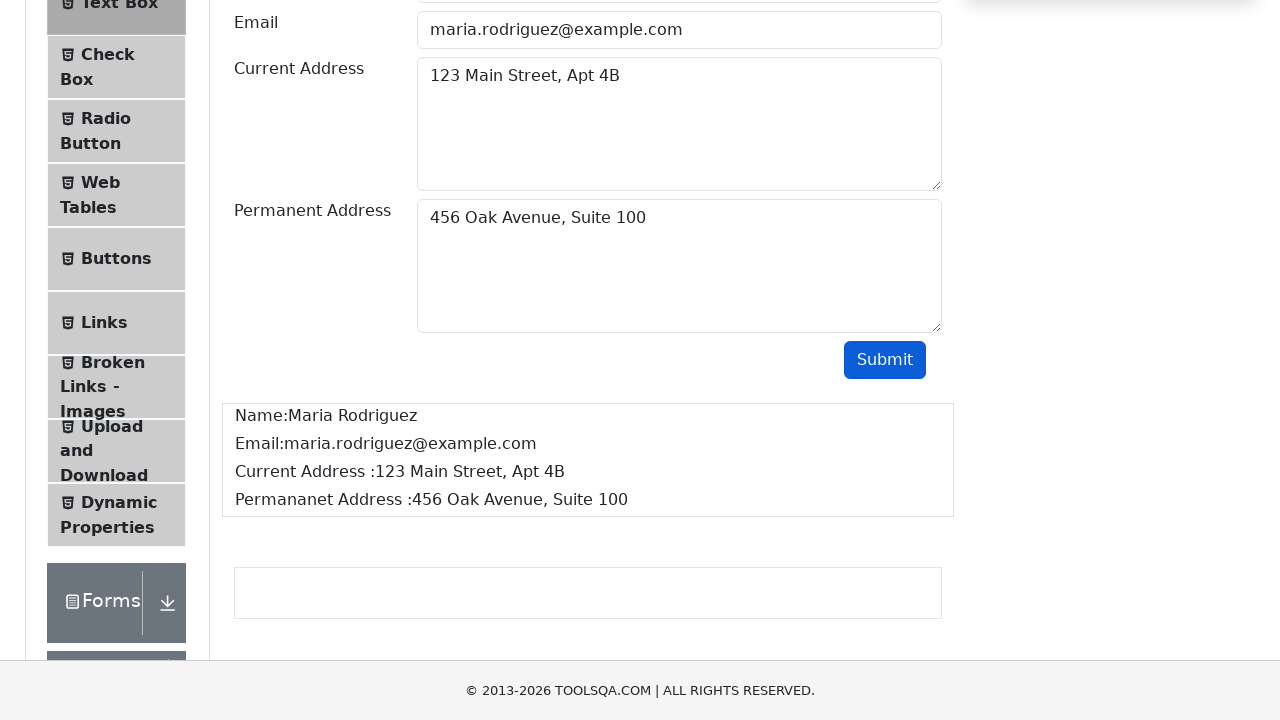